Tests adding todo items to a TodoMVC app by filling the input field and pressing Enter to create multiple items

Starting URL: https://demo.playwright.dev/todomvc

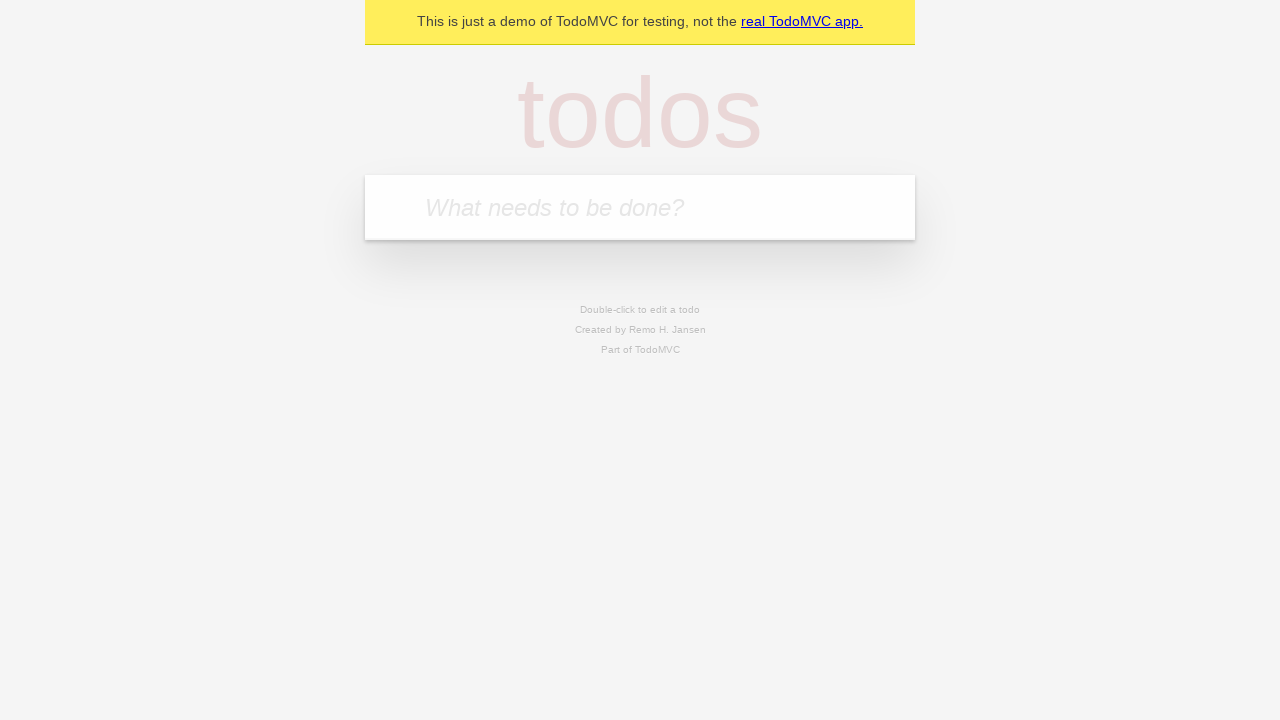

Filled todo input with 'buy some cheese' on internal:attr=[placeholder="What needs to be done?"i]
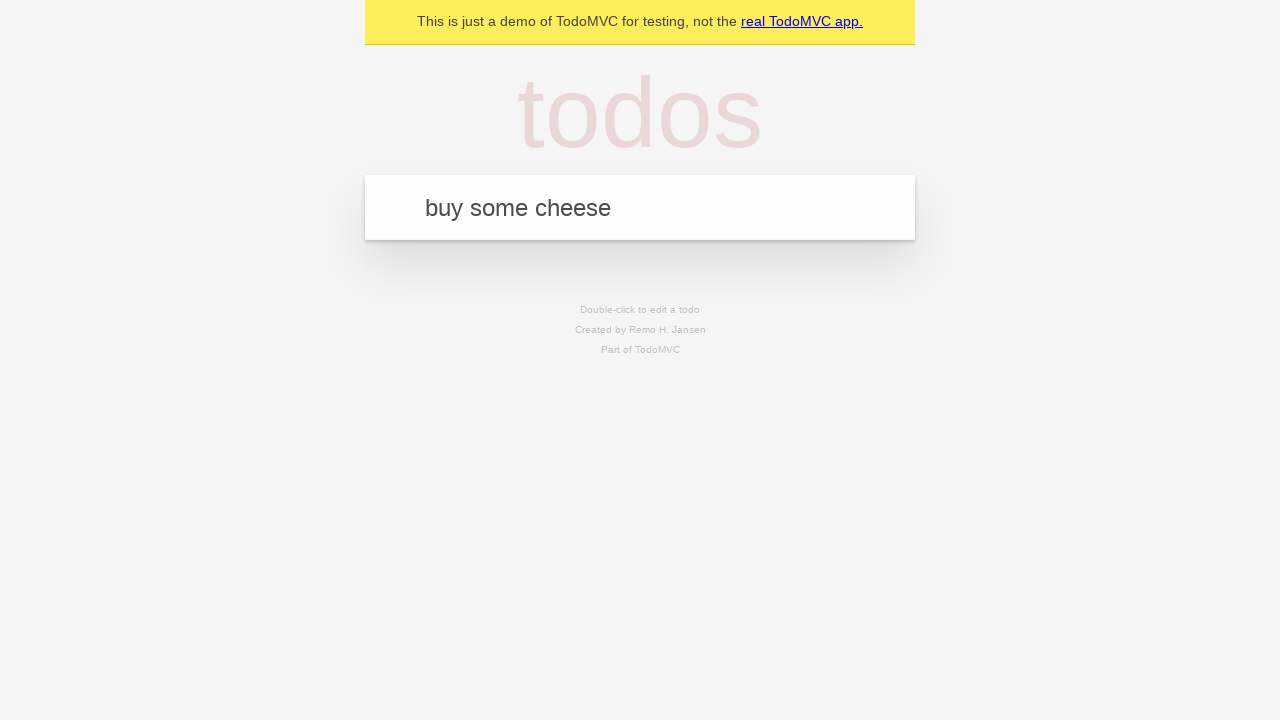

Pressed Enter to create first todo item on internal:attr=[placeholder="What needs to be done?"i]
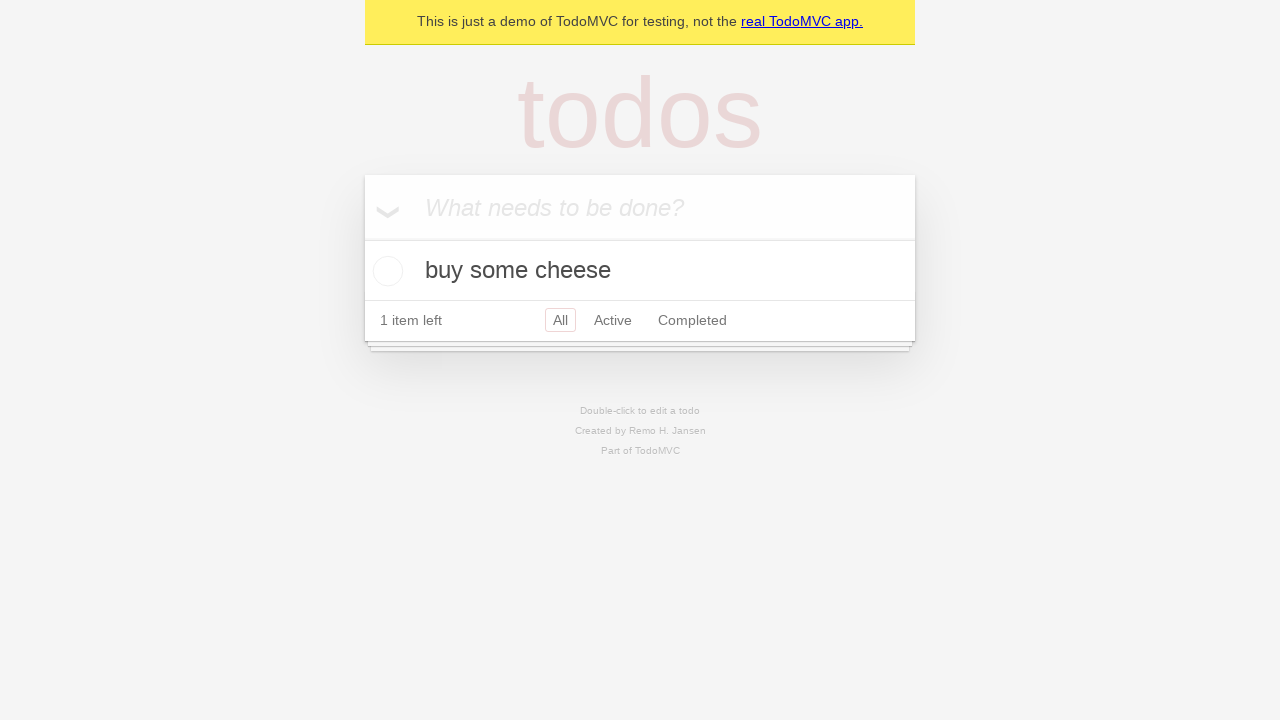

Filled todo input with 'feed the cat' on internal:attr=[placeholder="What needs to be done?"i]
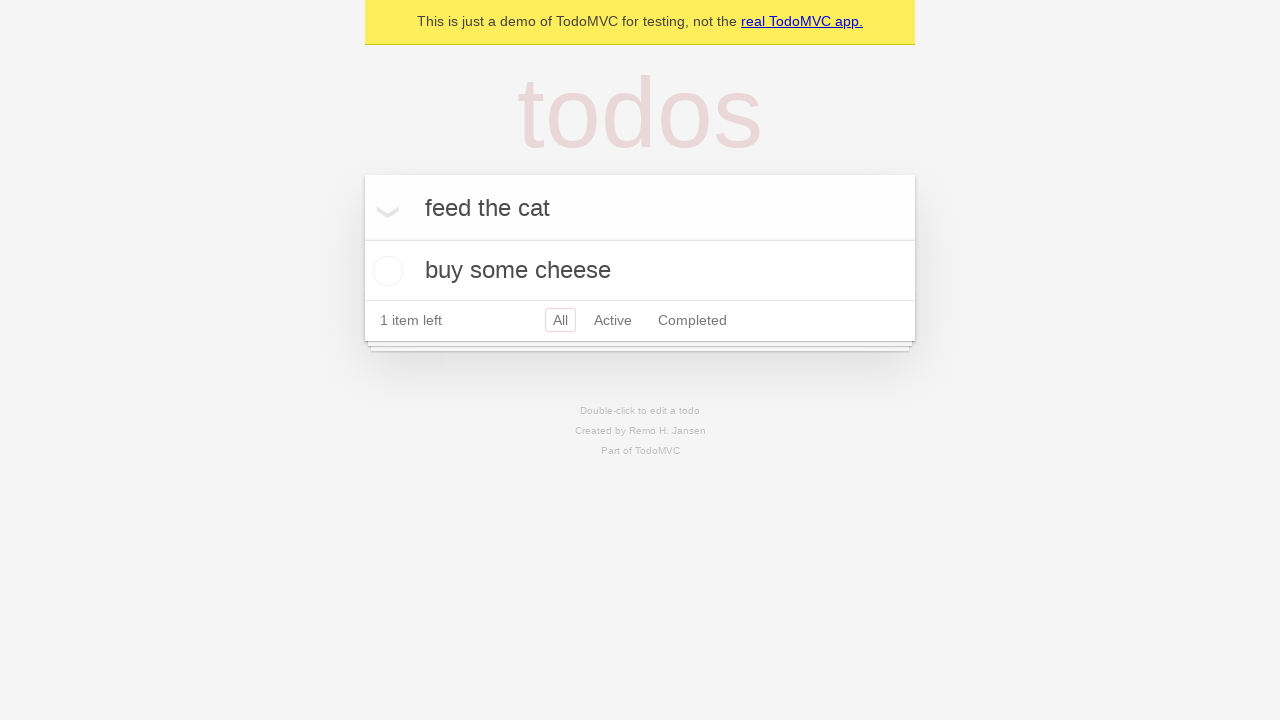

Pressed Enter to create second todo item on internal:attr=[placeholder="What needs to be done?"i]
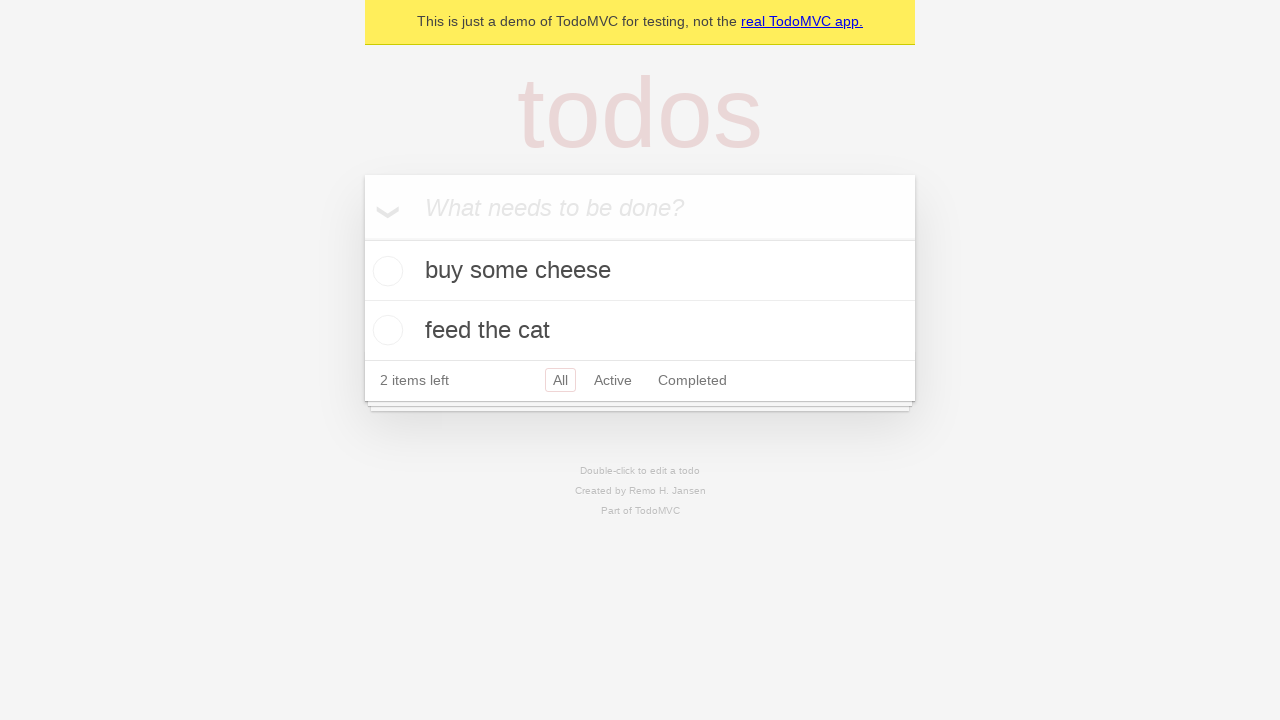

Todo items appeared in the list
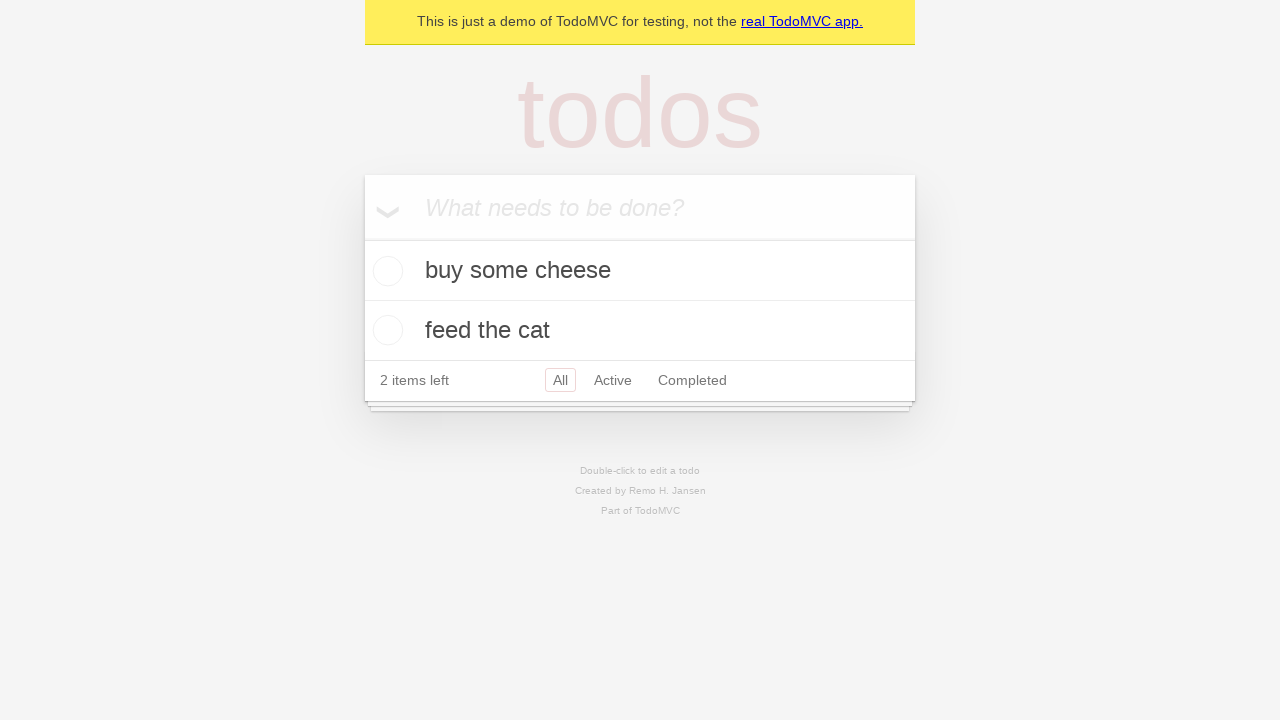

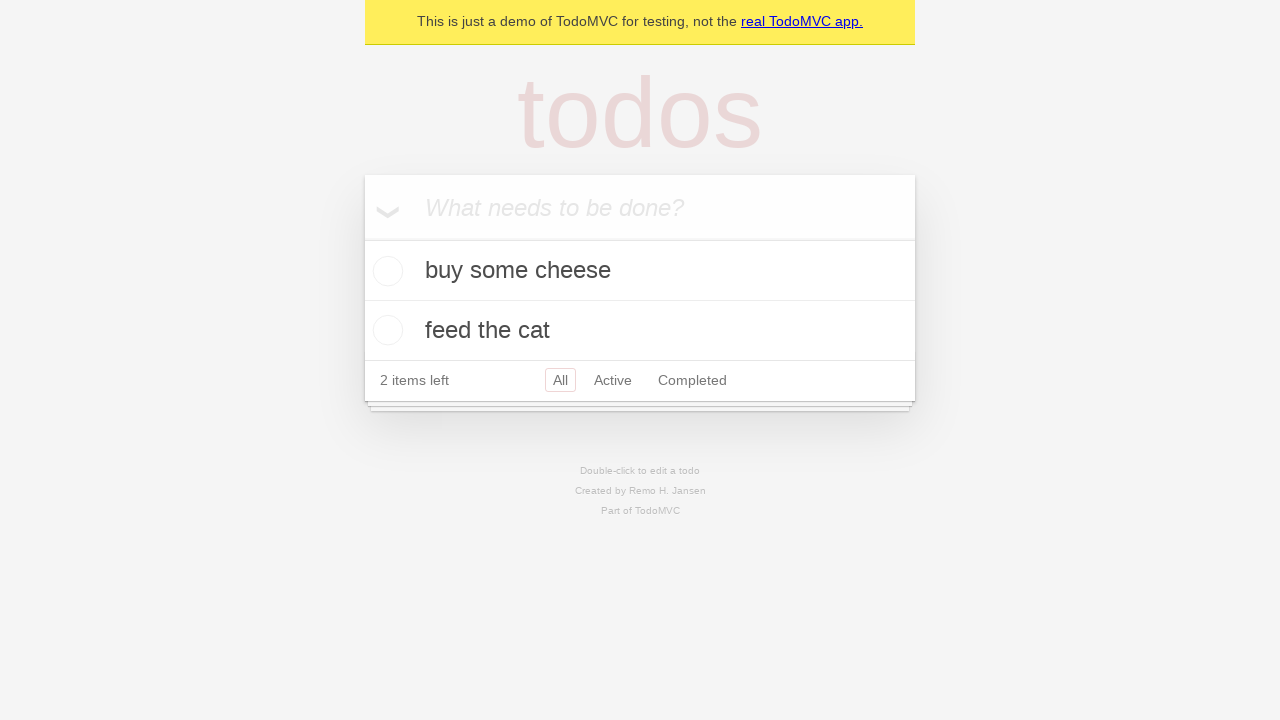